Navigates to the Guru99 Selenium demo page with deprecated elements and maximizes the browser window. The test appears to be a basic setup for frame switching exercises.

Starting URL: http://demo.guru99.com/selenium/deprecated.html

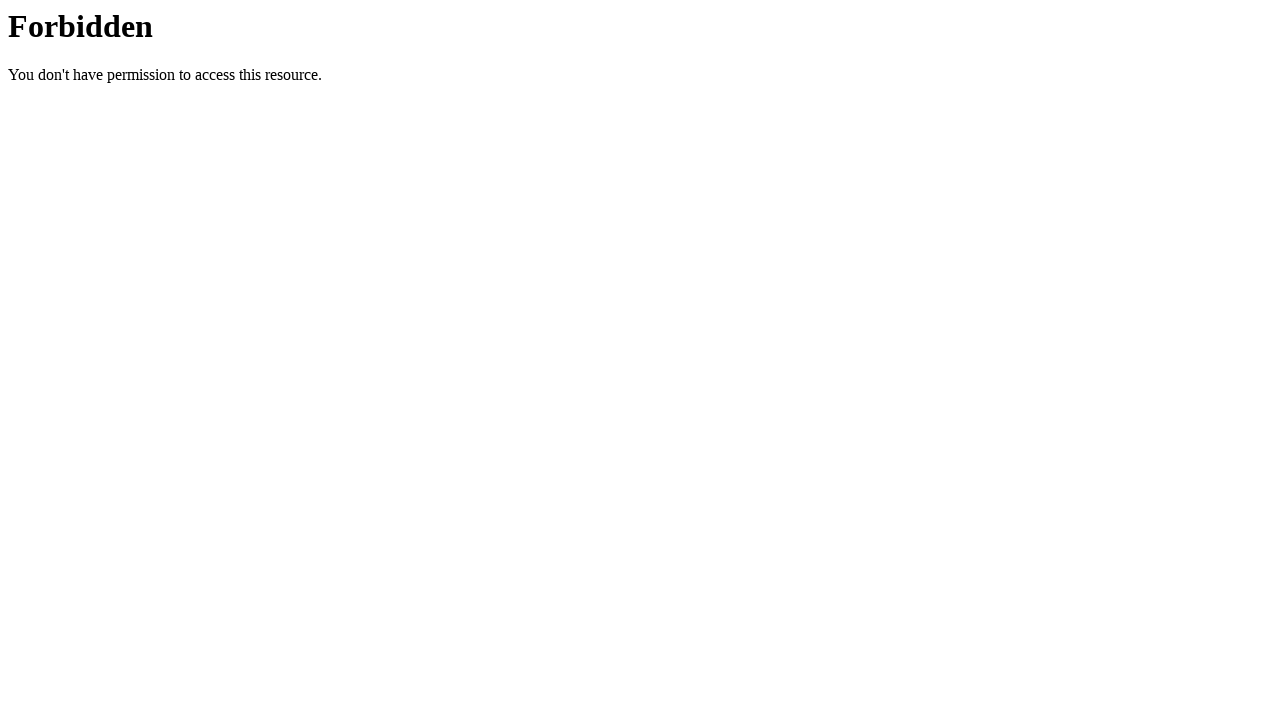

Waited for page to fully load with domcontentloaded state
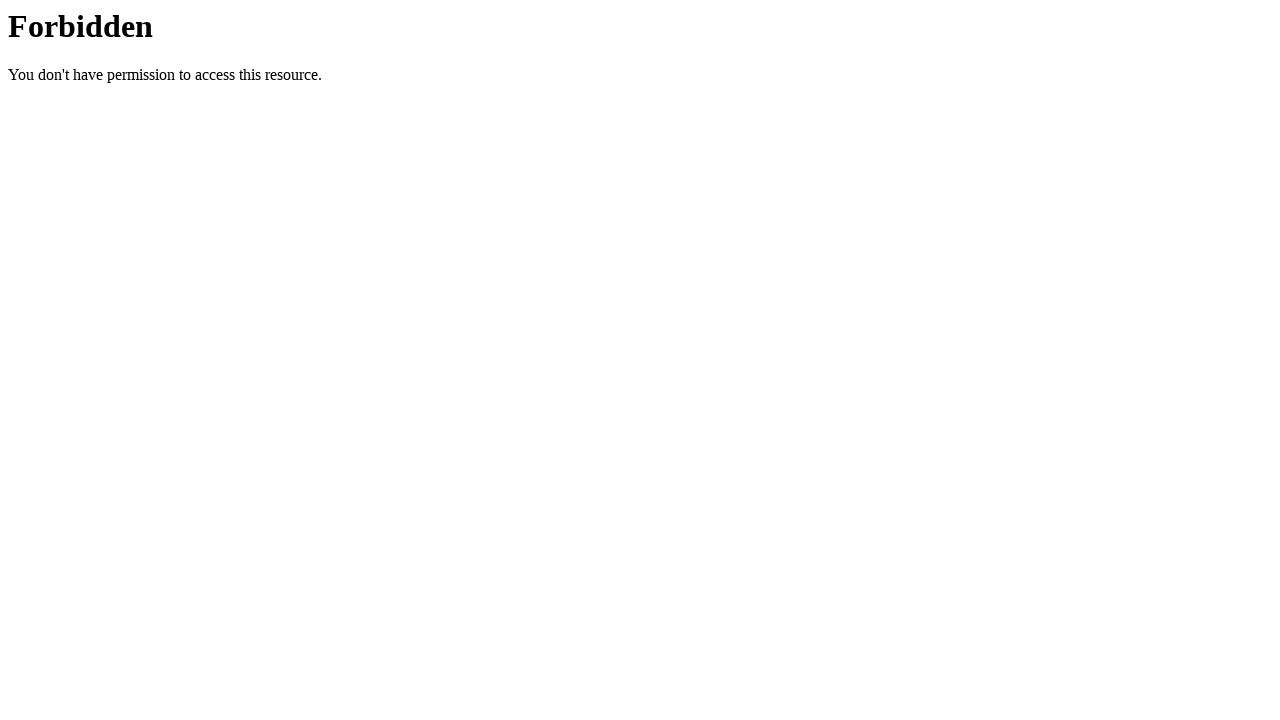

Maximized browser window to 1920x1080
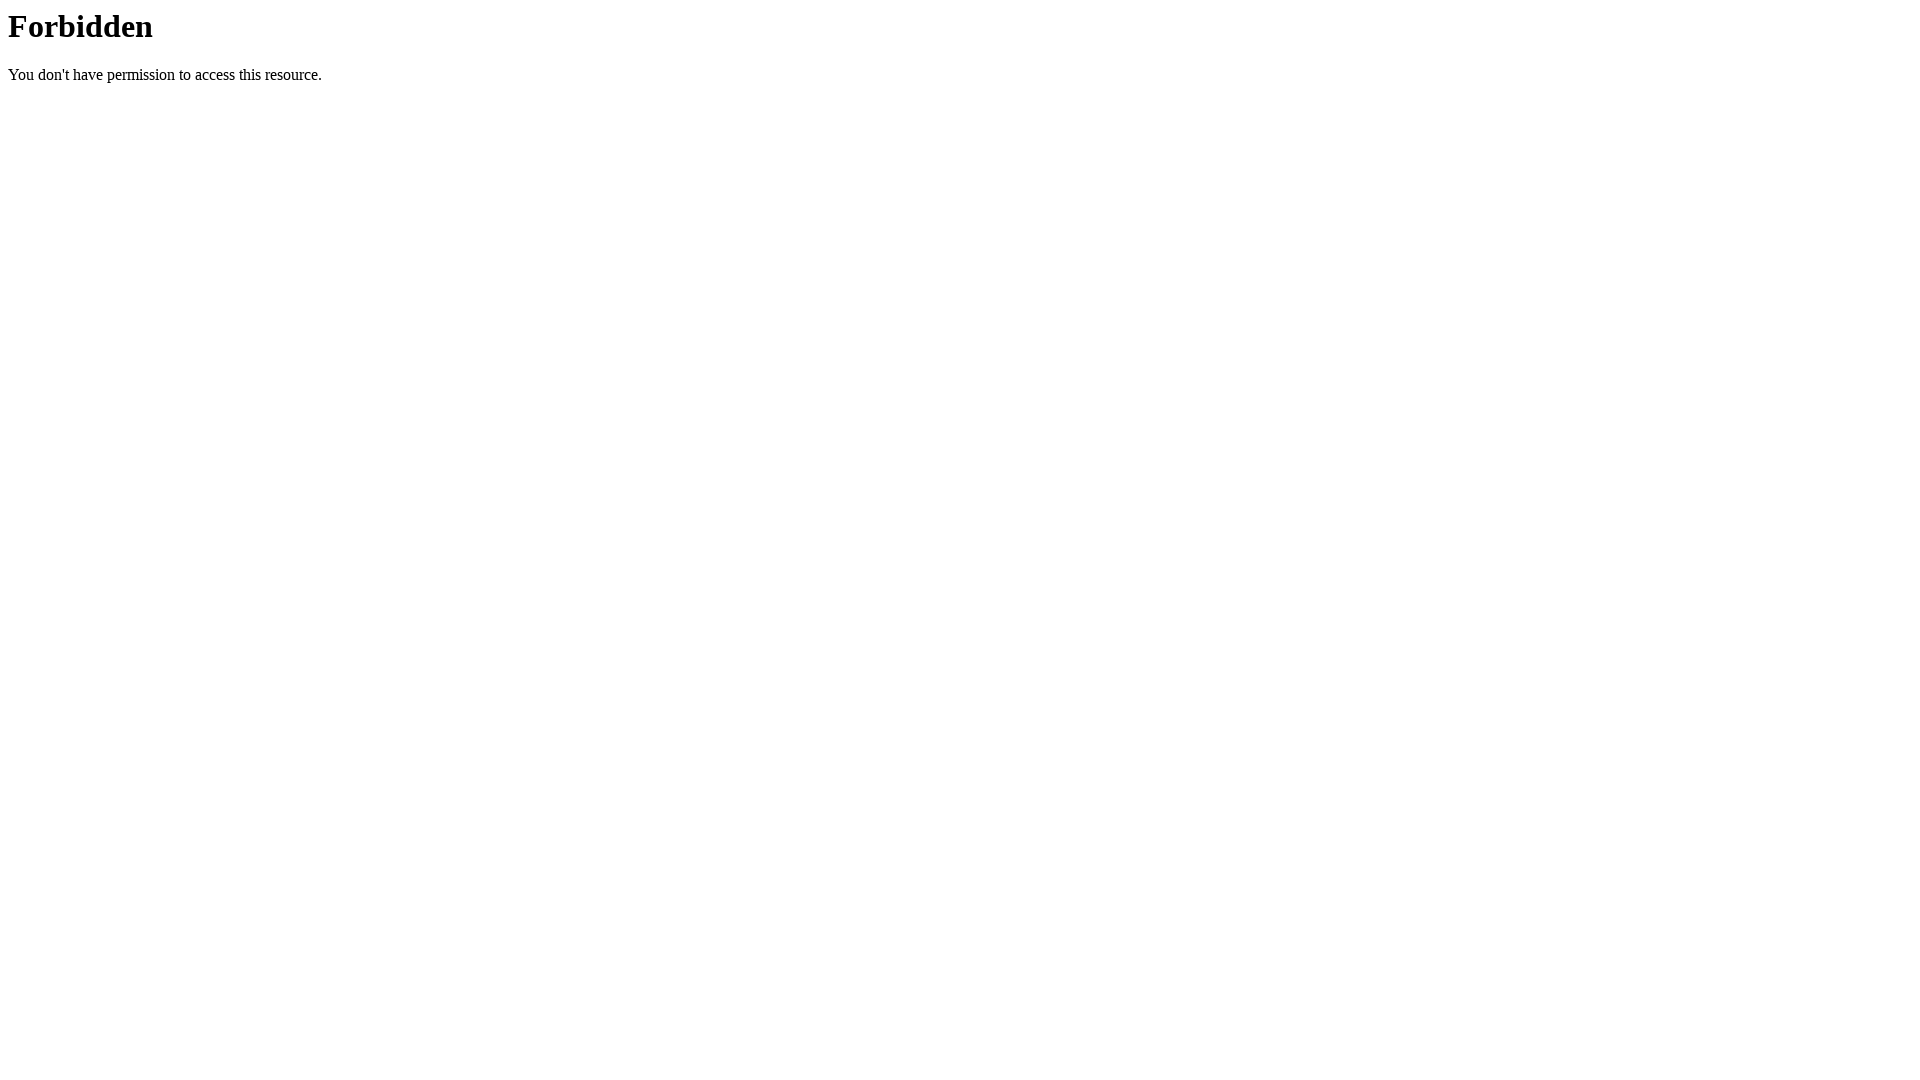

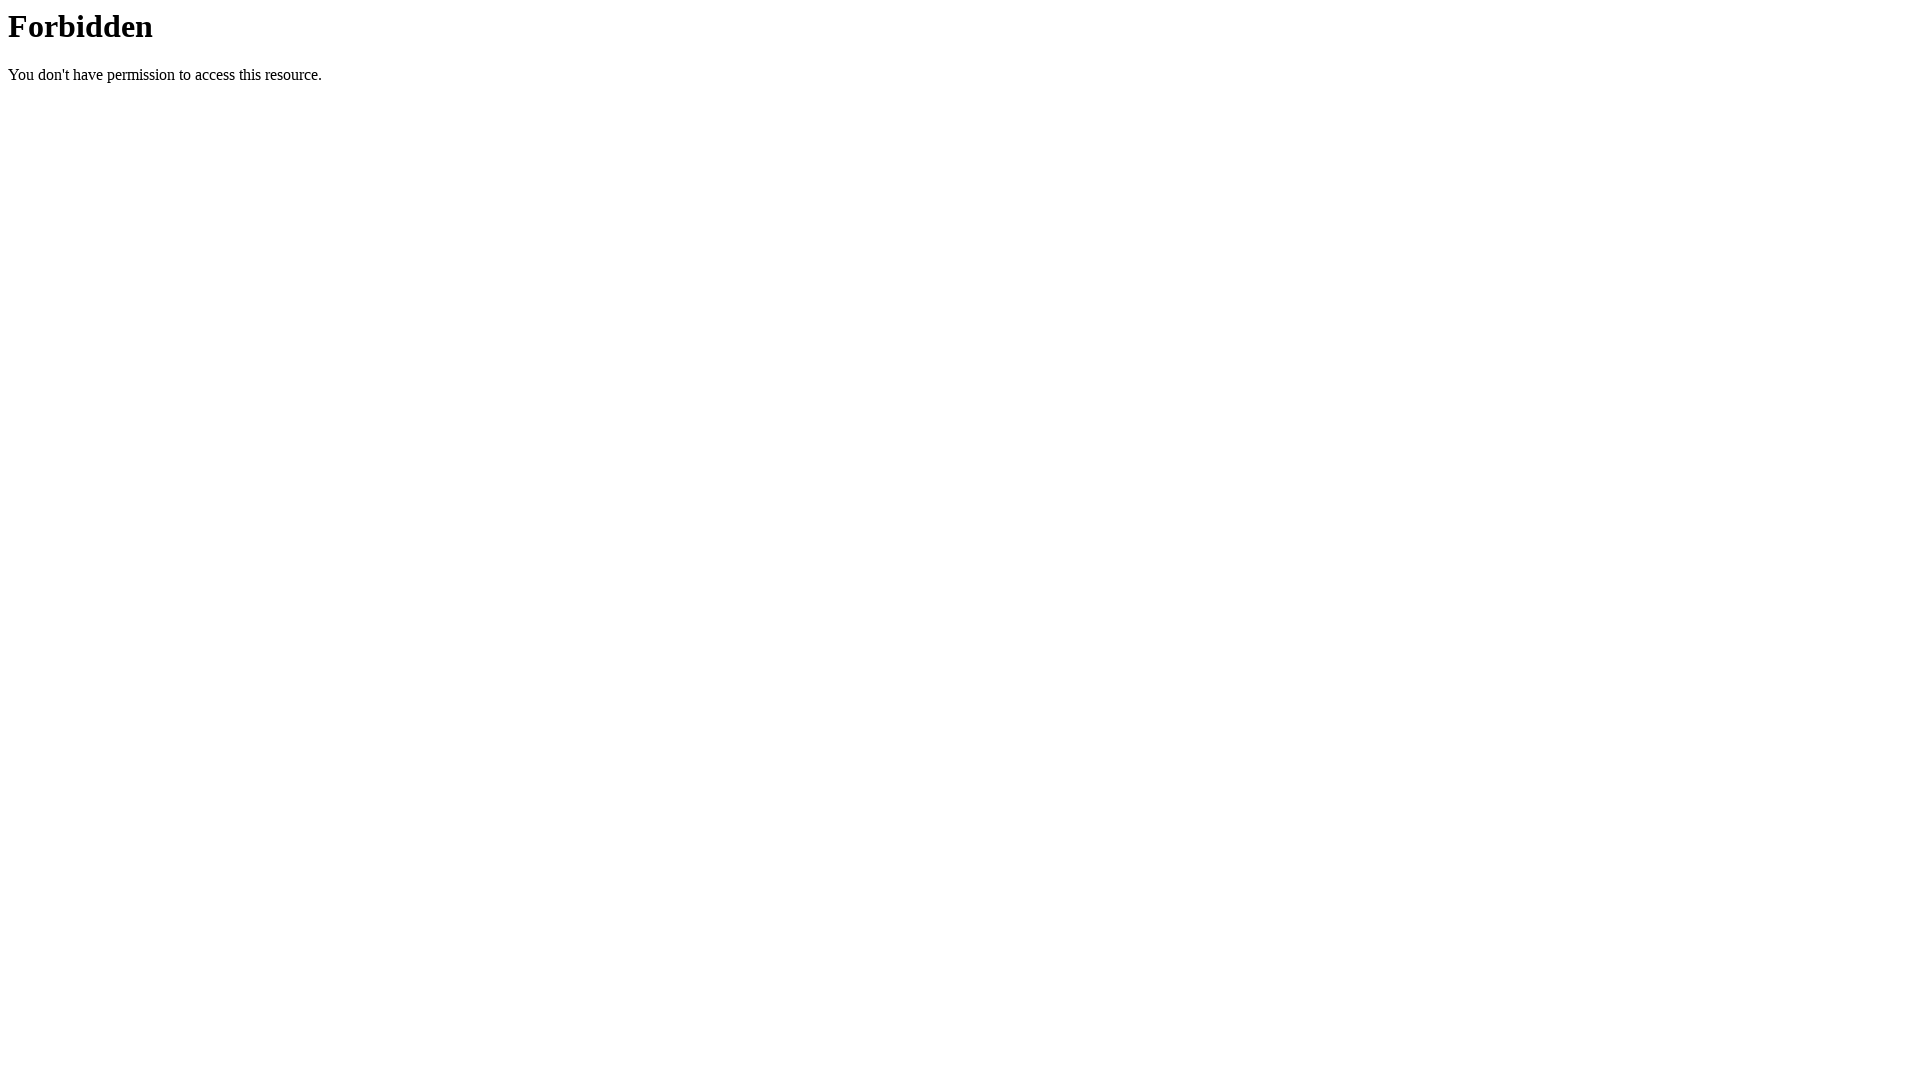